Tests brand navigation on AutomationExercise website by verifying the products page loads, clicking on different brand filters (Mast & Harbour and Madame), and verifying the user is navigated to the correct brand product pages.

Starting URL: https://www.automationexercise.com/products

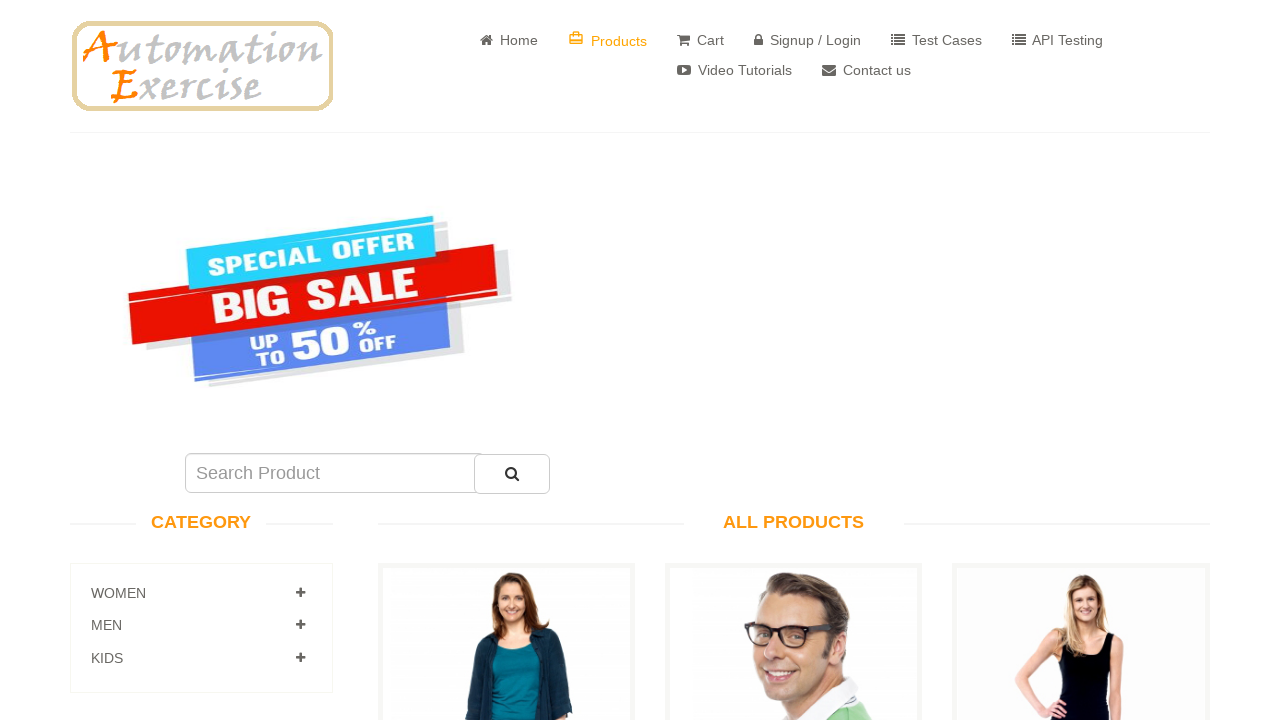

Waited for 'All Products' heading to load
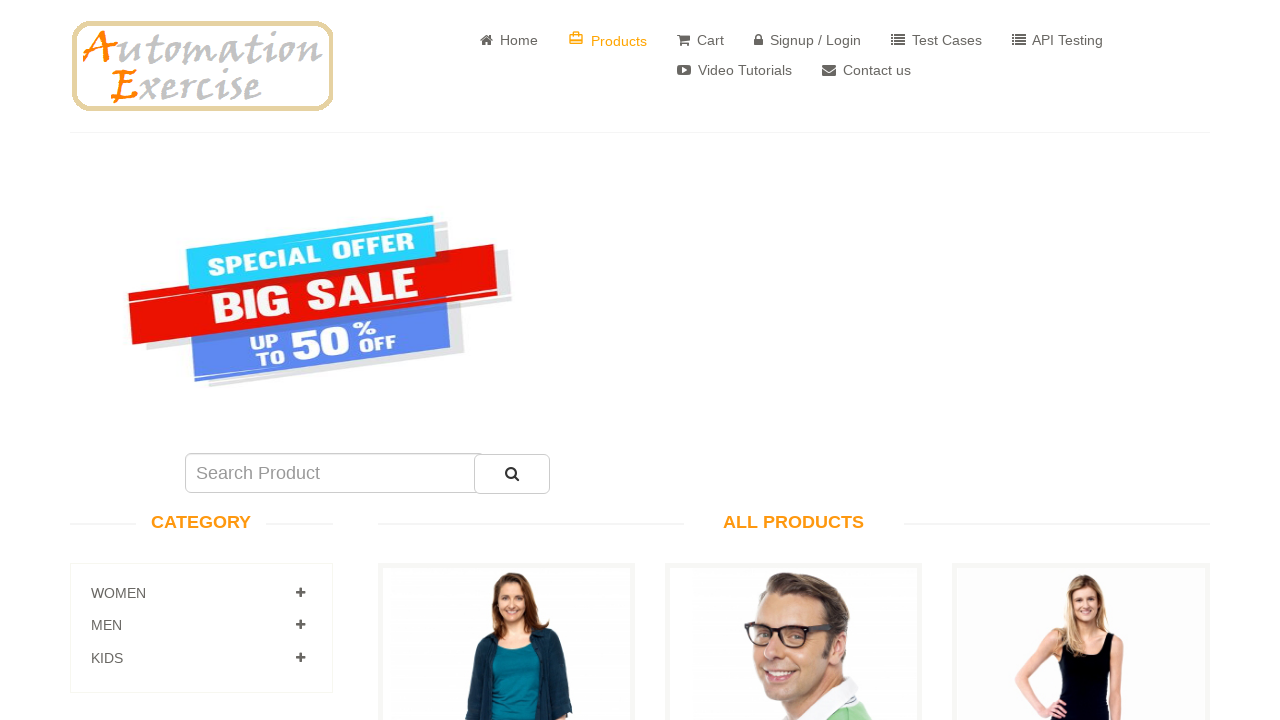

Located 'All Products' heading element
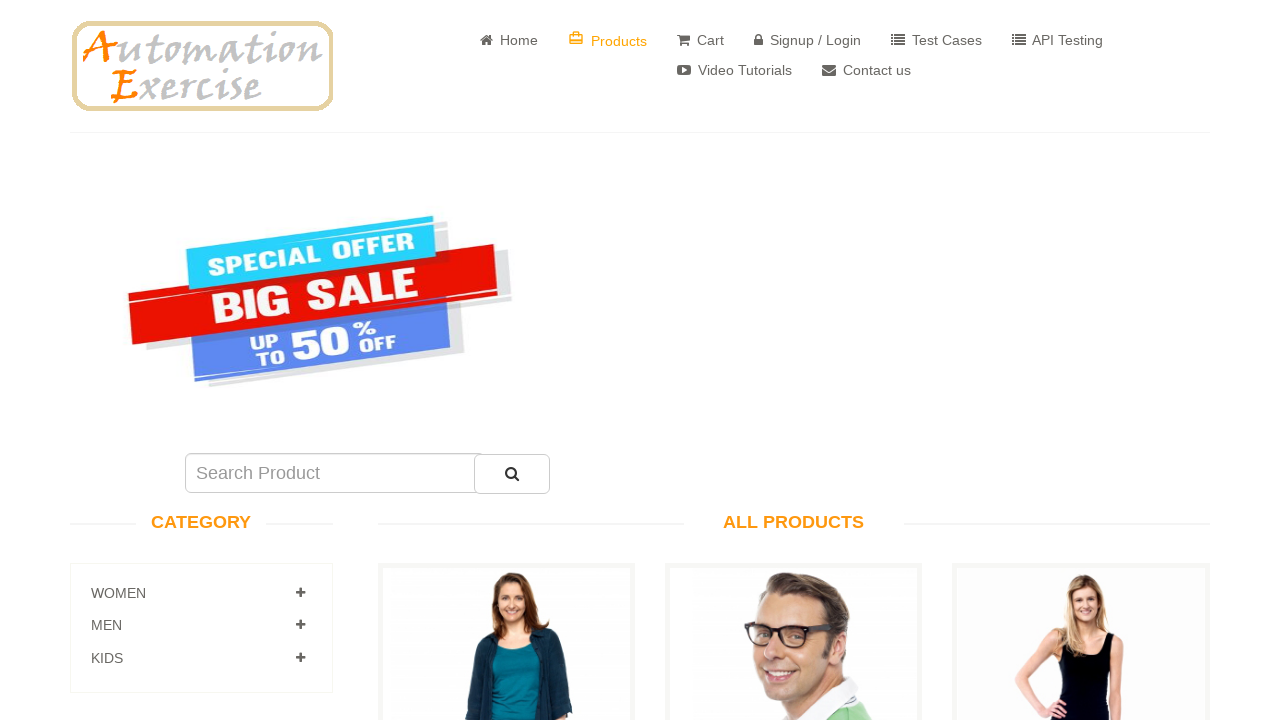

Scrolled 'All Products' heading into view
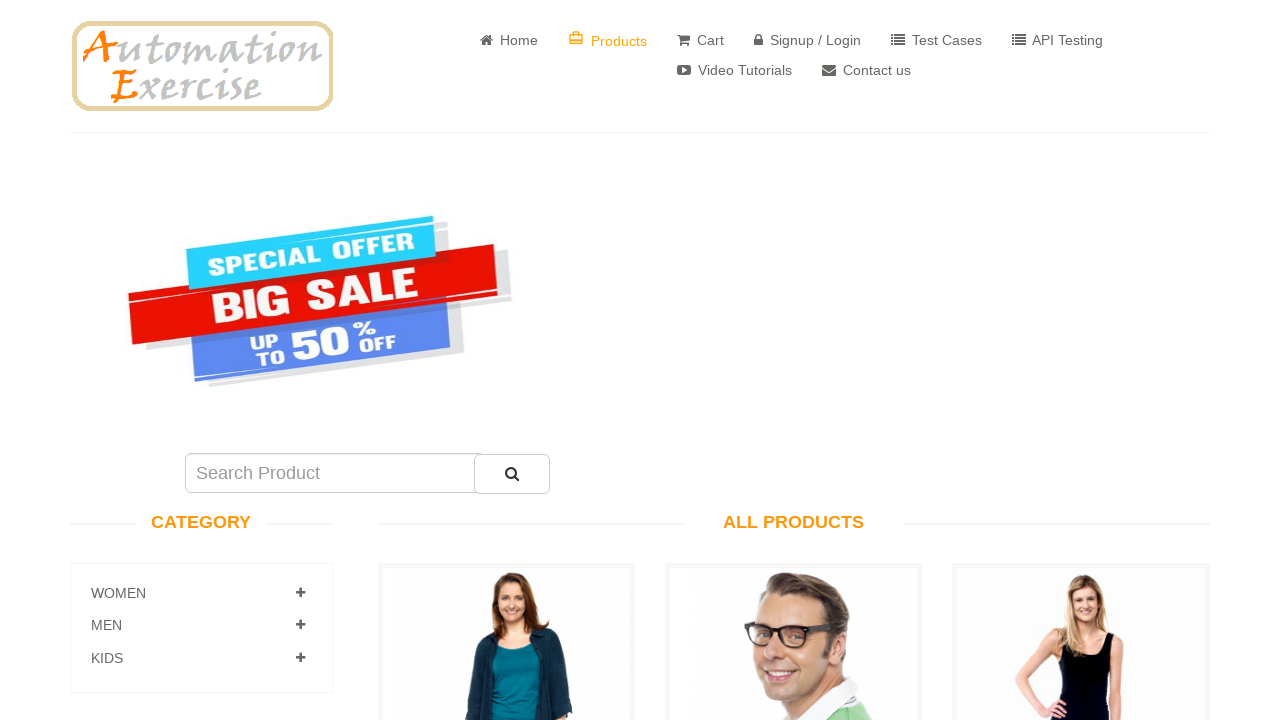

Verified 'All Products' heading is visible - products page loaded successfully
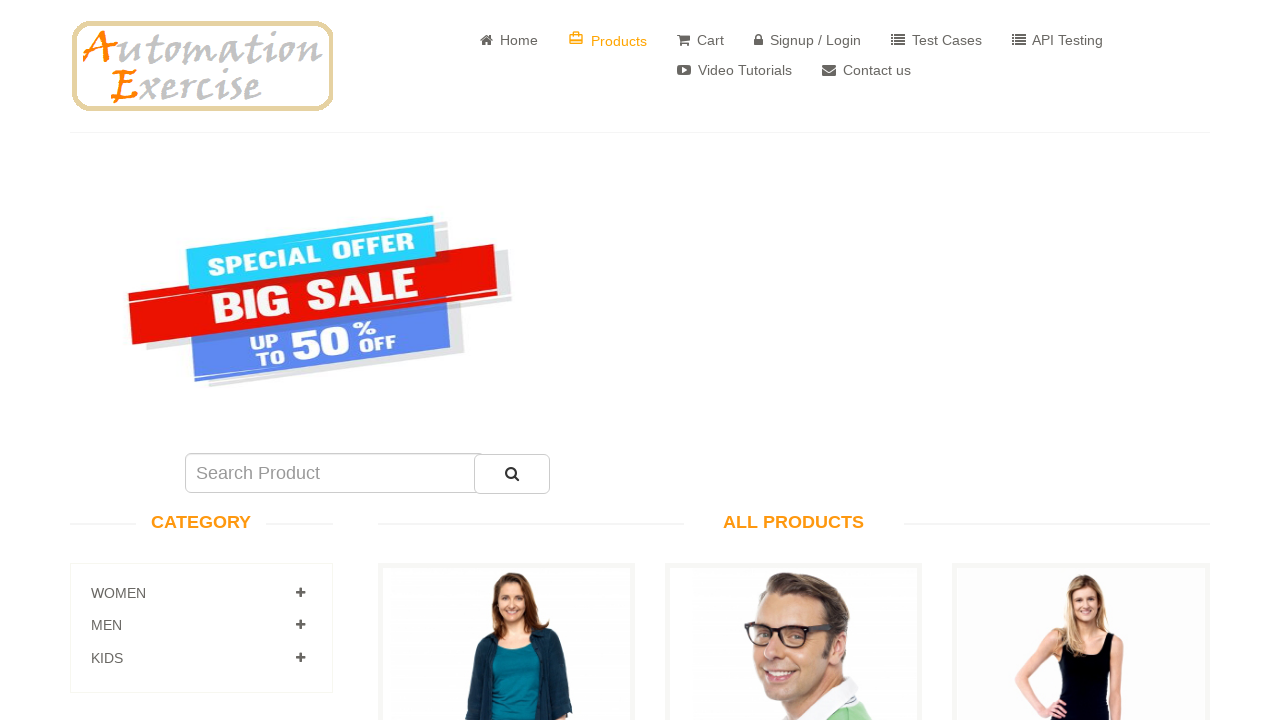

Located 'Mast & Harbour' brand link
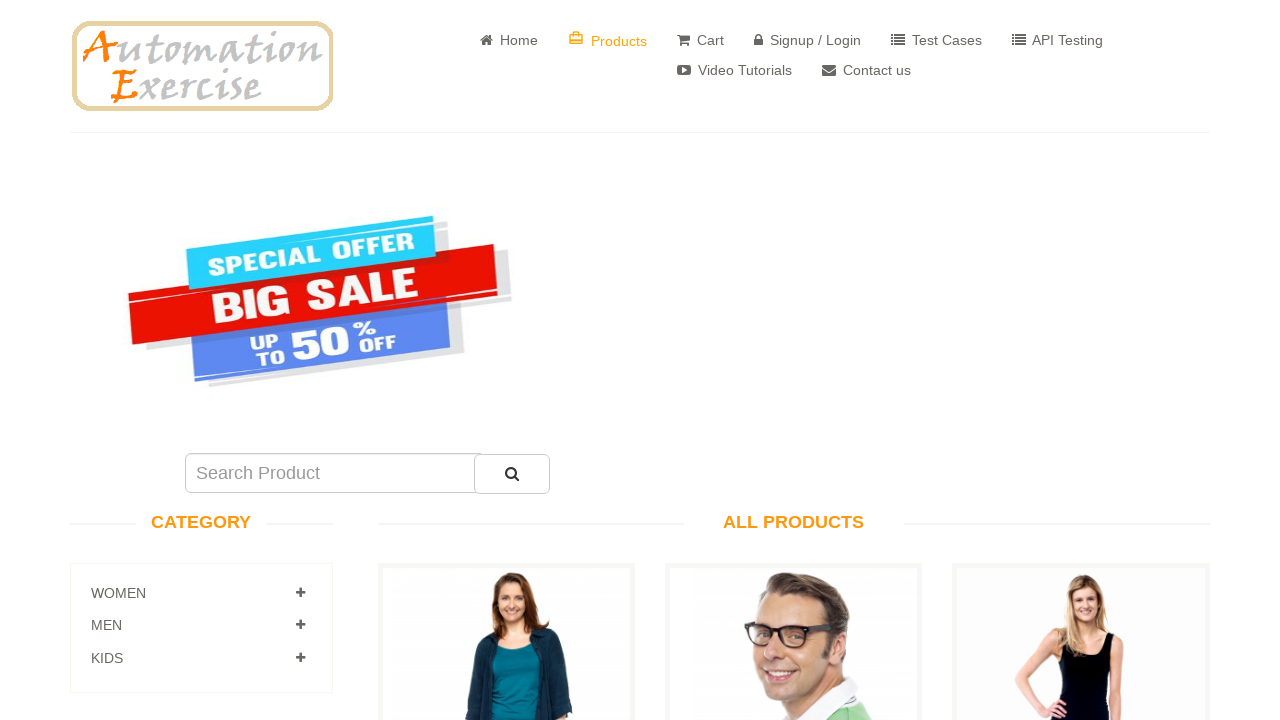

Scrolled 'Mast & Harbour' brand link into view
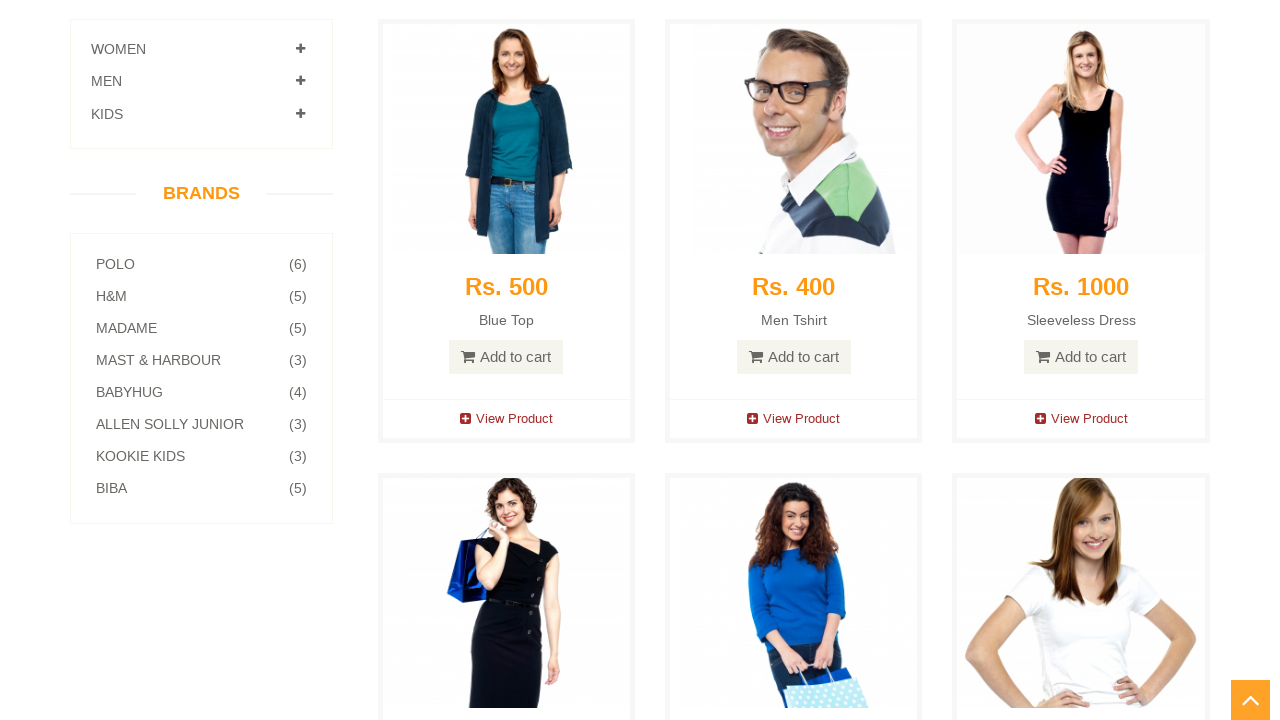

Clicked on 'Mast & Harbour' brand link at (201, 360) on xpath=//a[text()='Mast & Harbour']
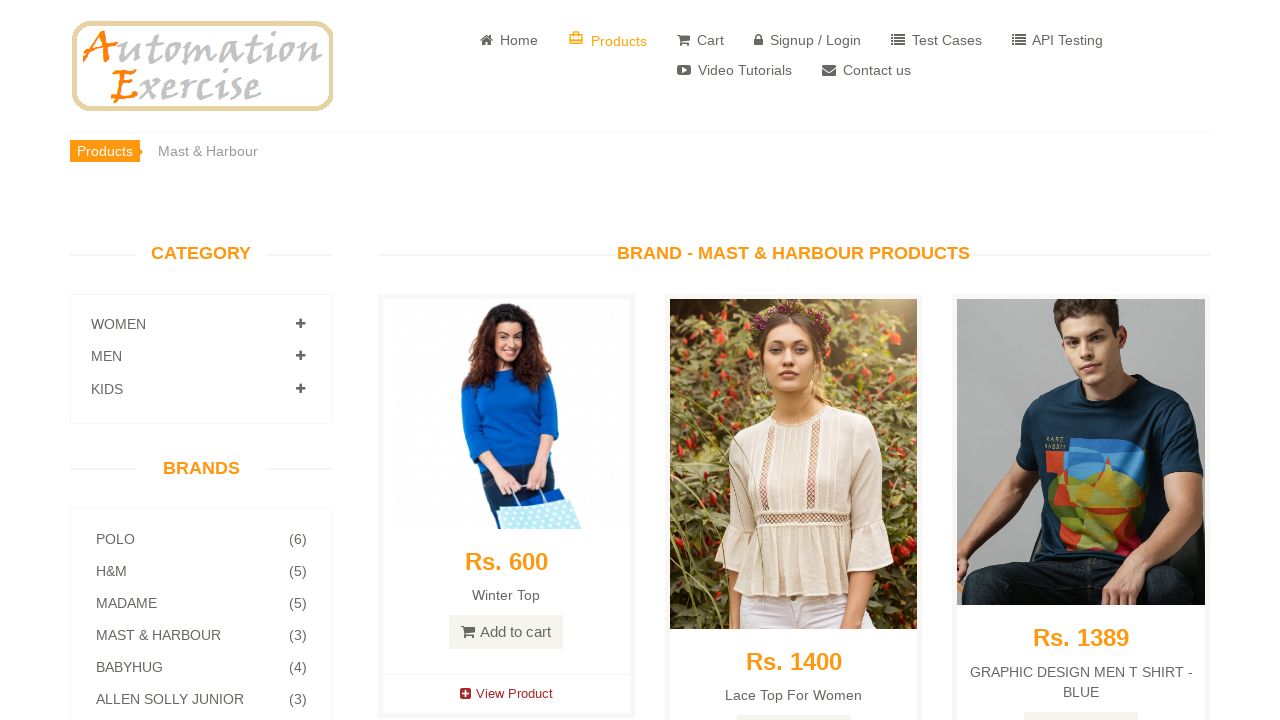

Waited 2000ms for Mast & Harbour page to load
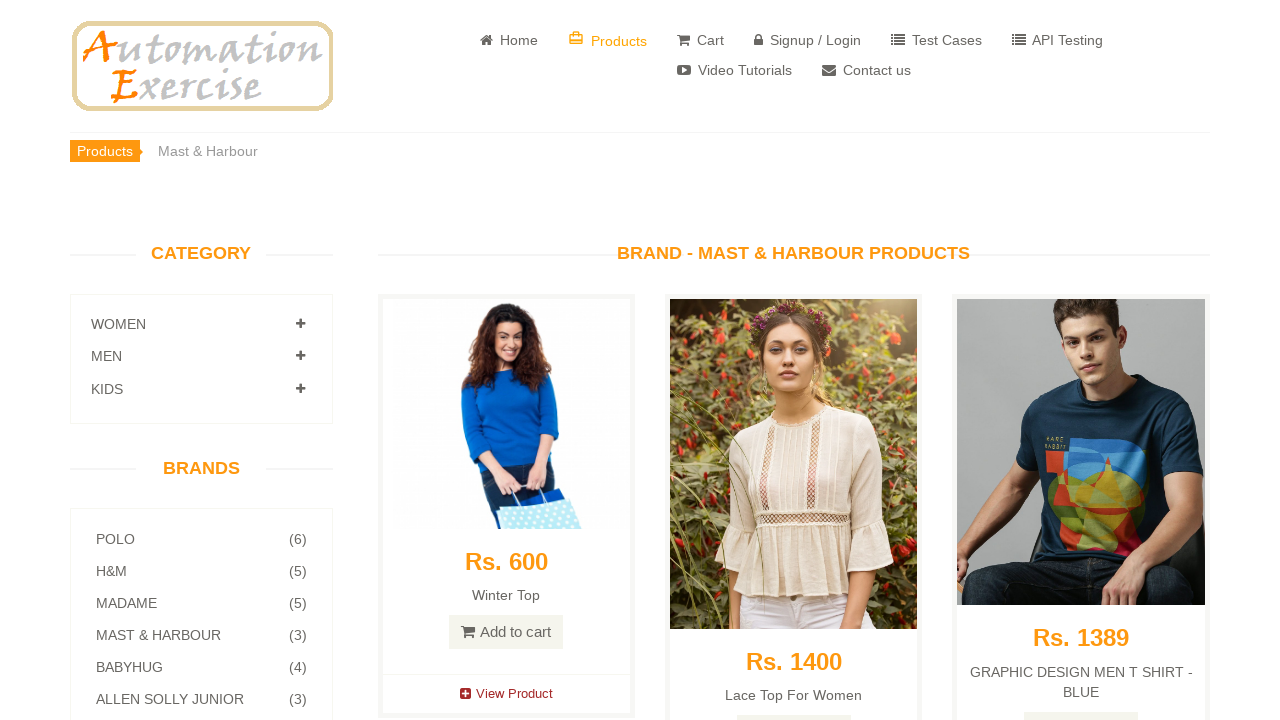

Located 'Brand - Mast & Harbour Products' heading element
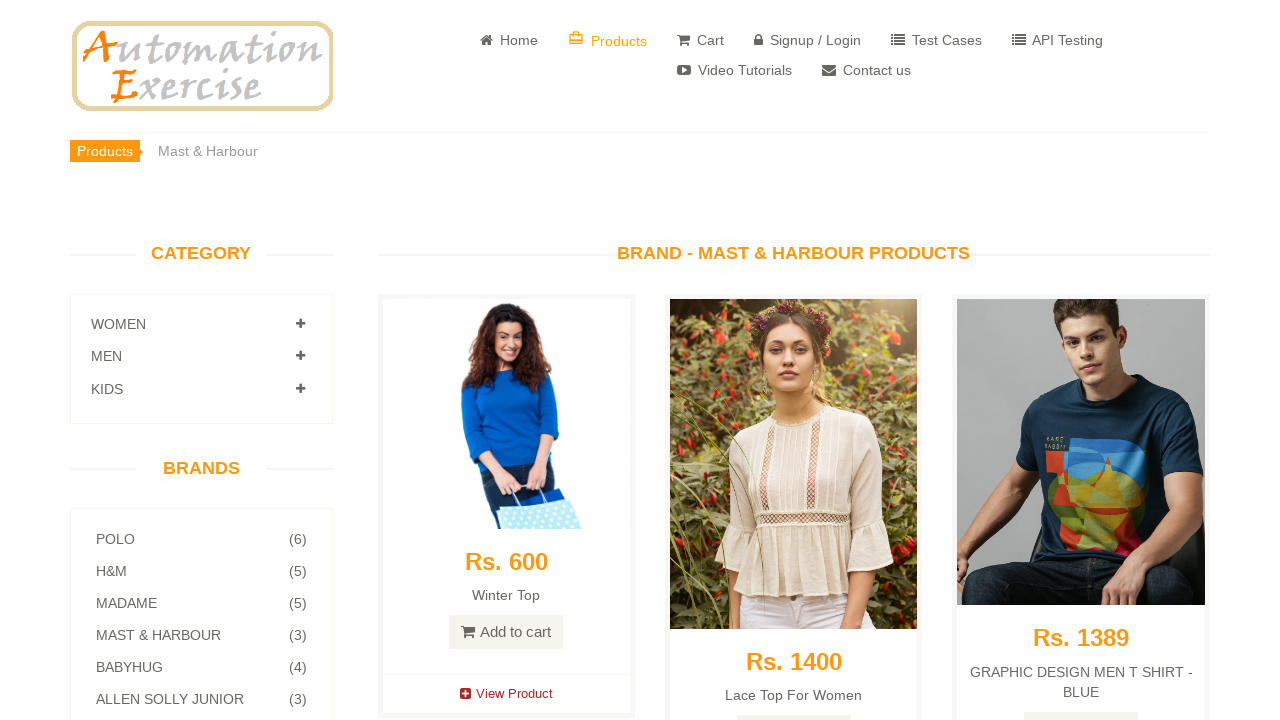

Verified Mast & Harbour brand page is displayed with correct heading
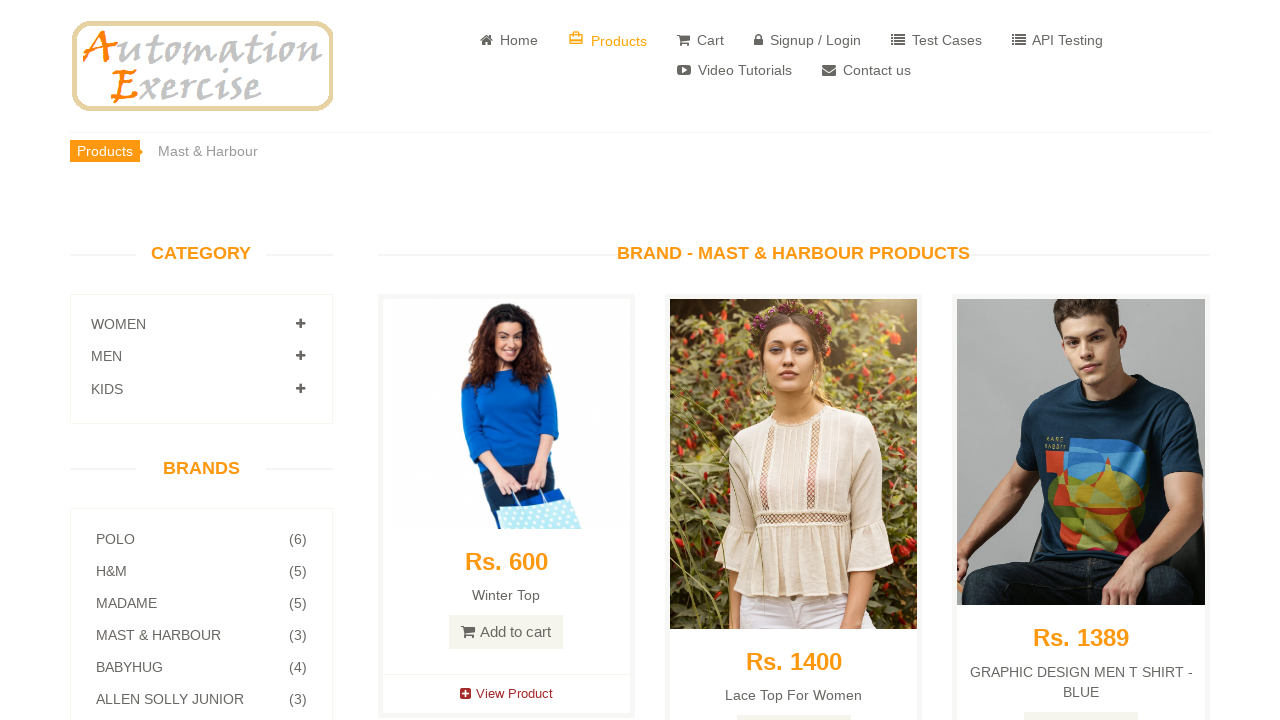

Located 'Madame' brand link
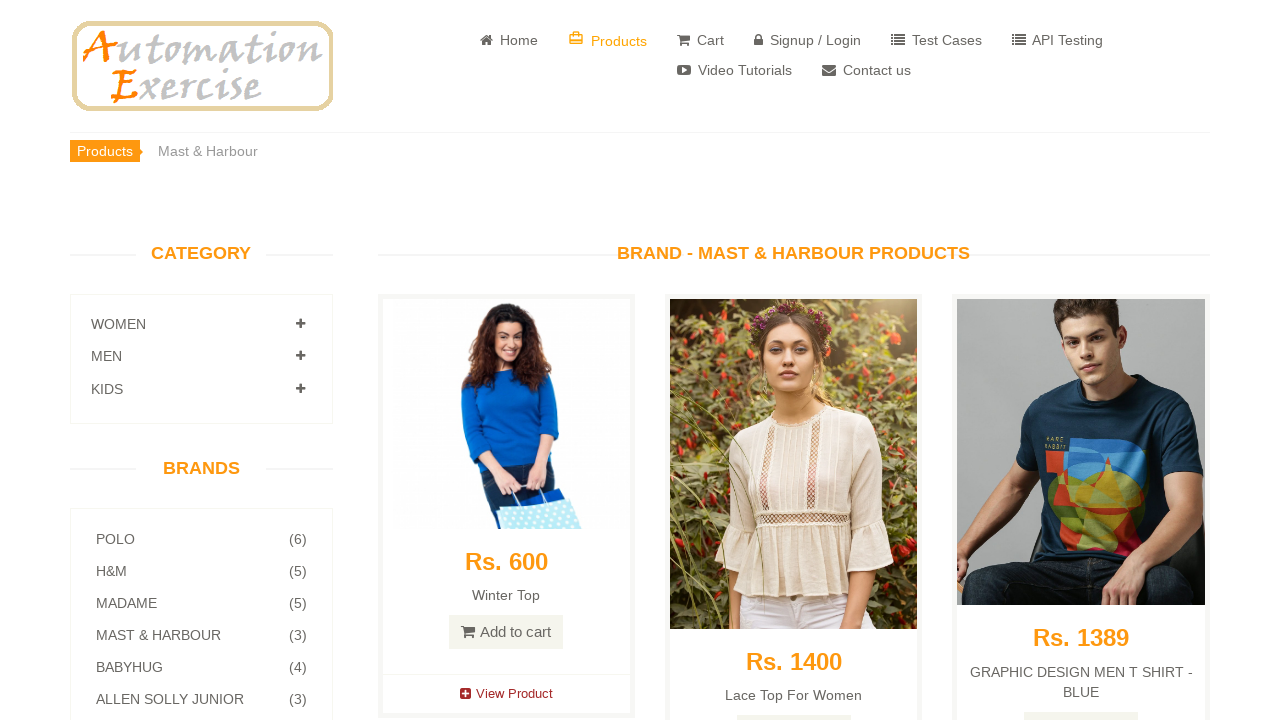

Scrolled 'Madame' brand link into view
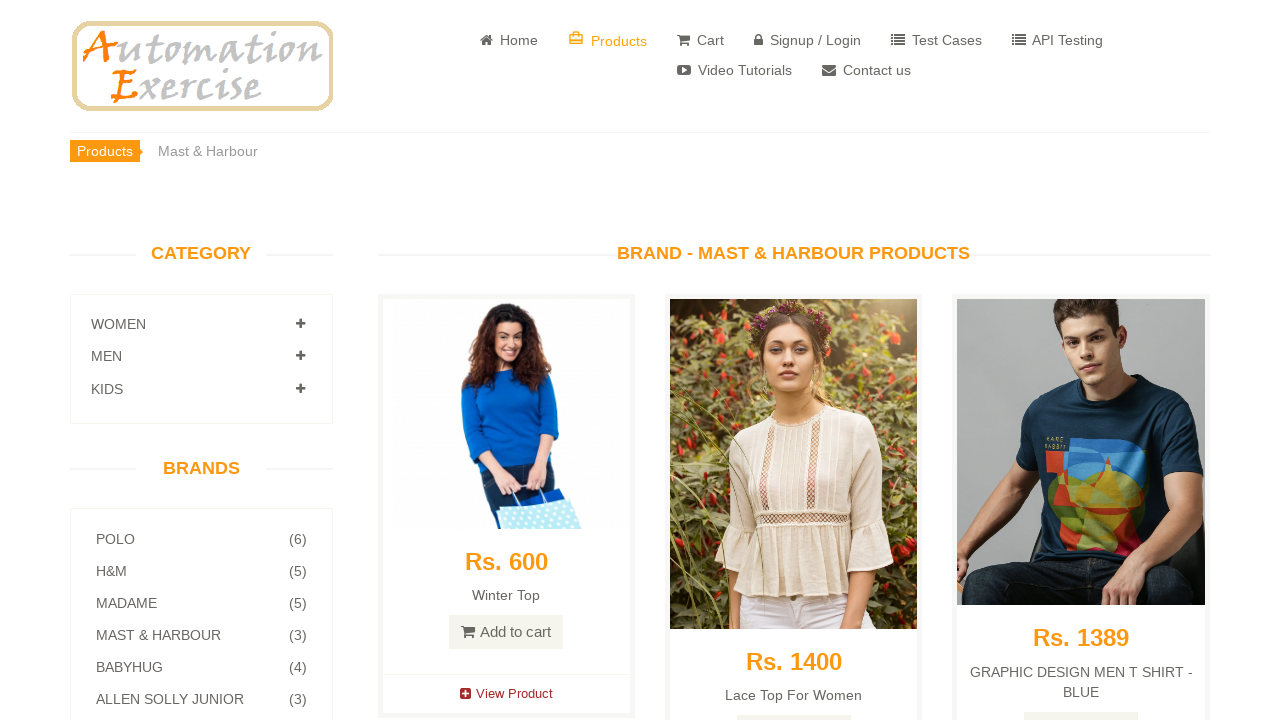

Clicked on 'Madame' brand link at (201, 603) on xpath=//a[text()='Madame']
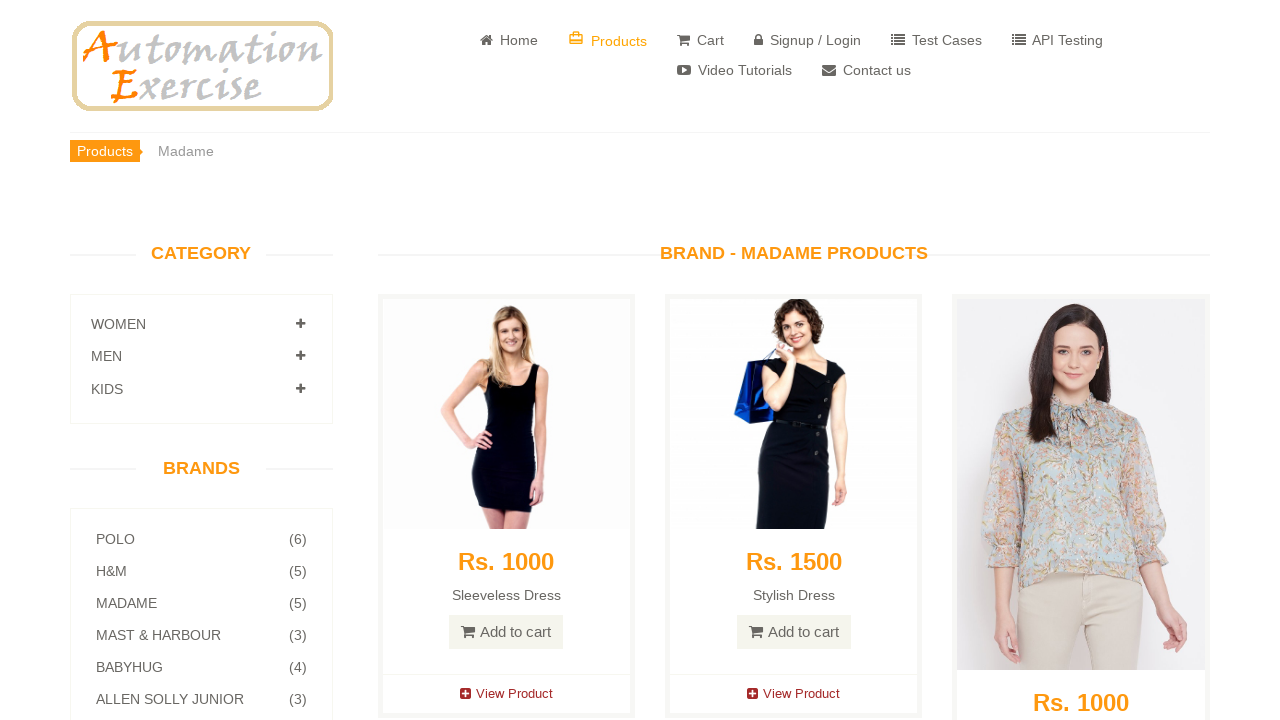

Waited 500ms for Madame page to load
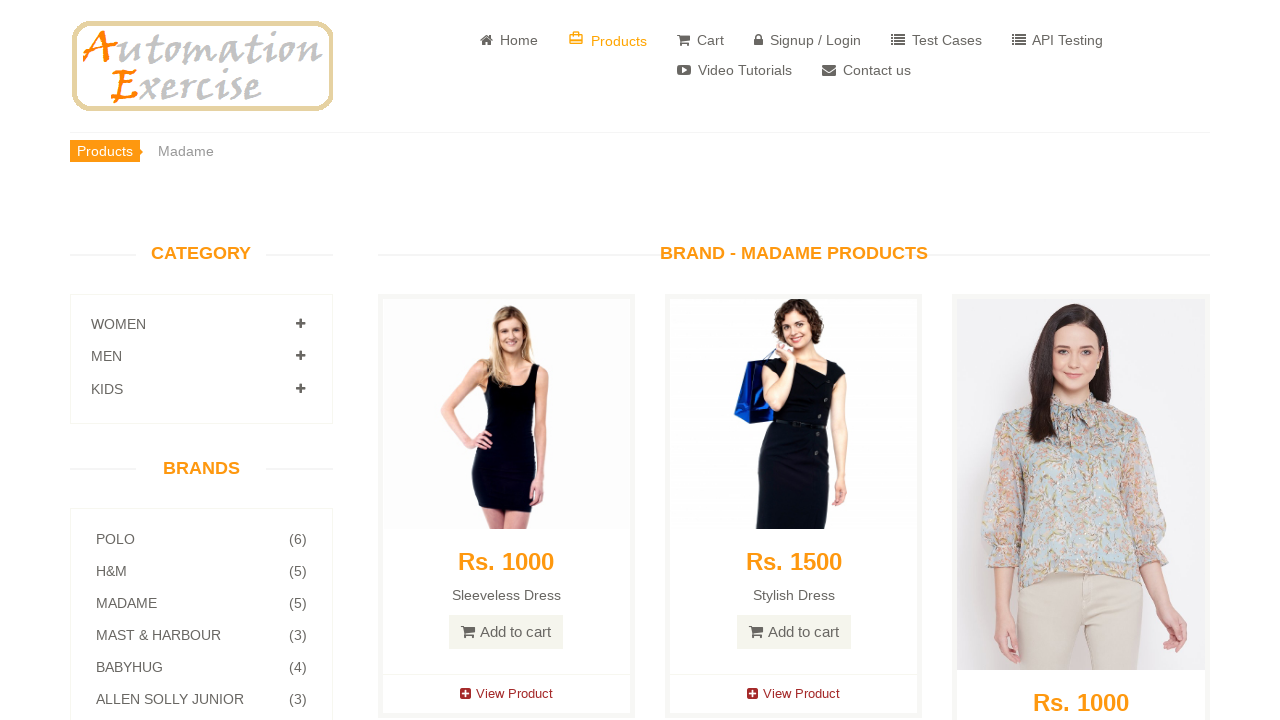

Located 'Brand - Madame Products' heading element
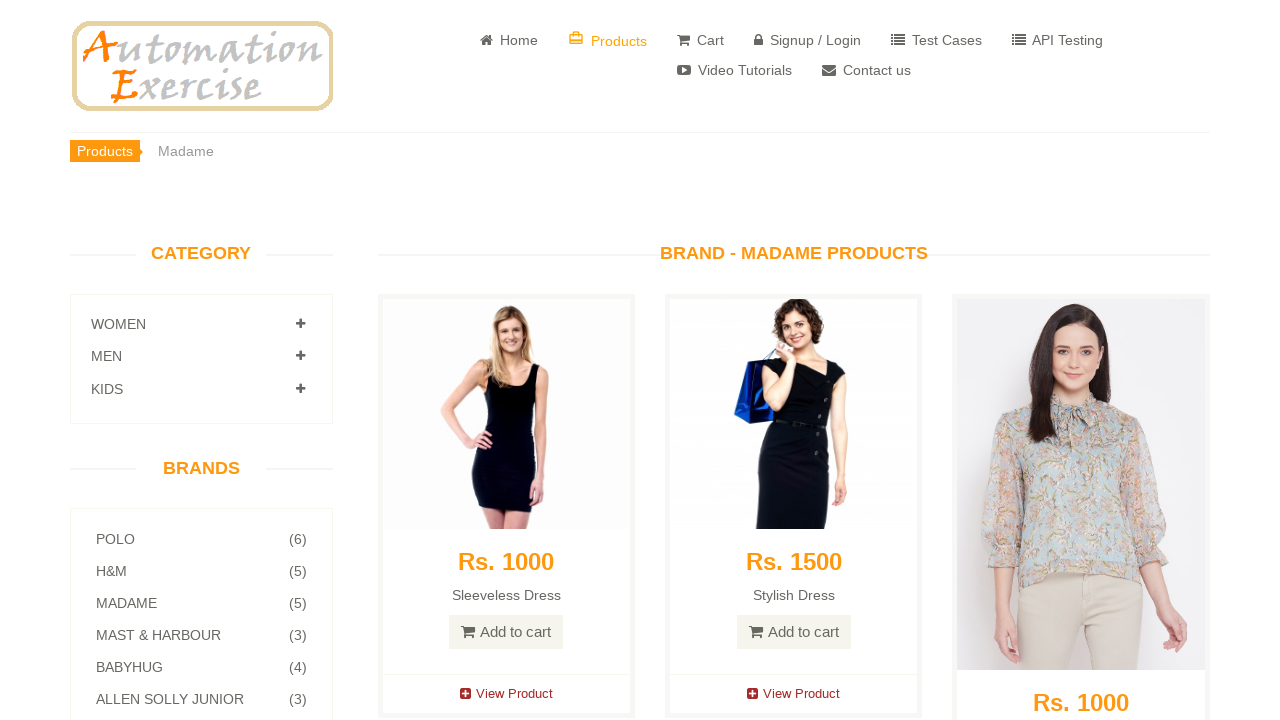

Verified Madame brand page is displayed with correct heading
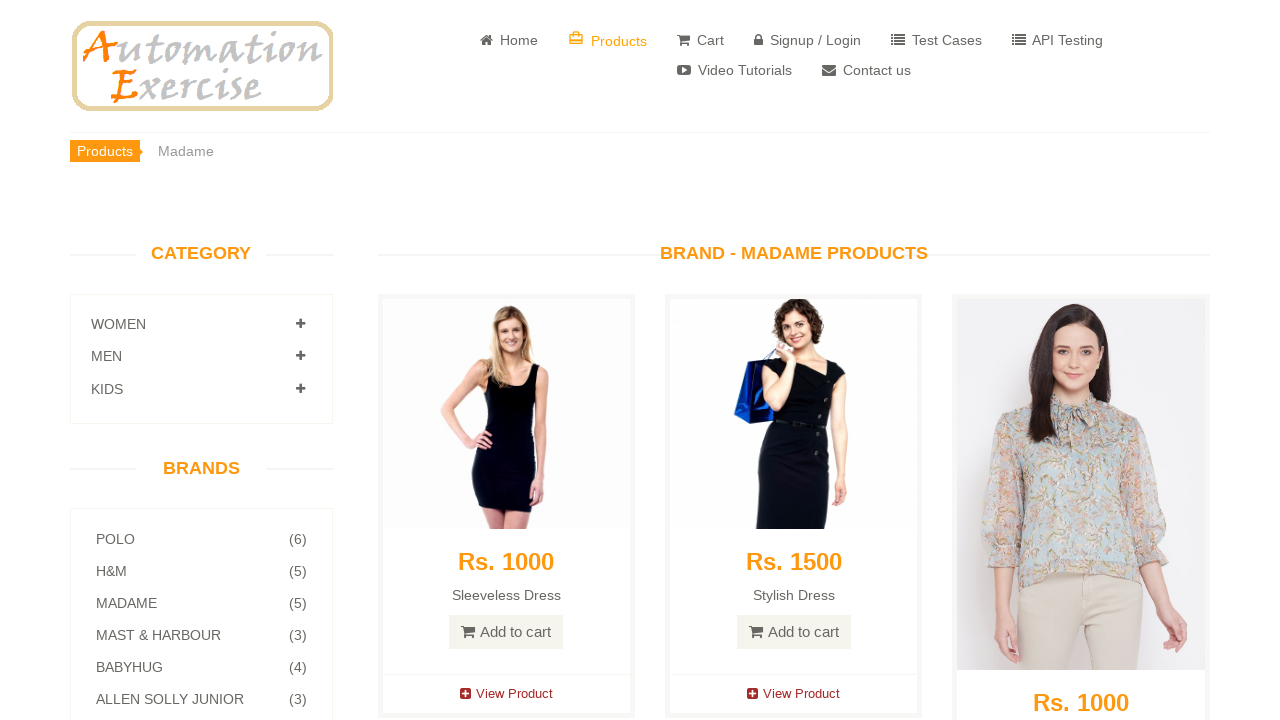

Clicked Home link to navigate back at (509, 40) on xpath=//a[text()=' Home']
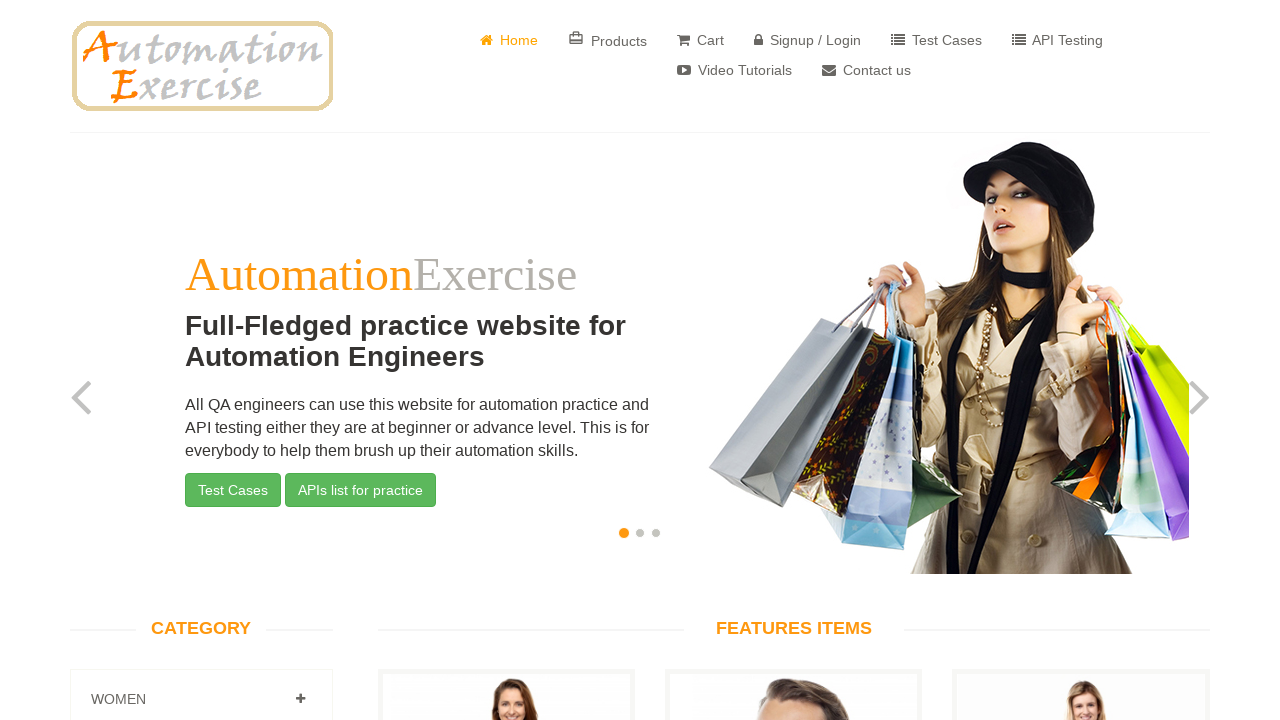

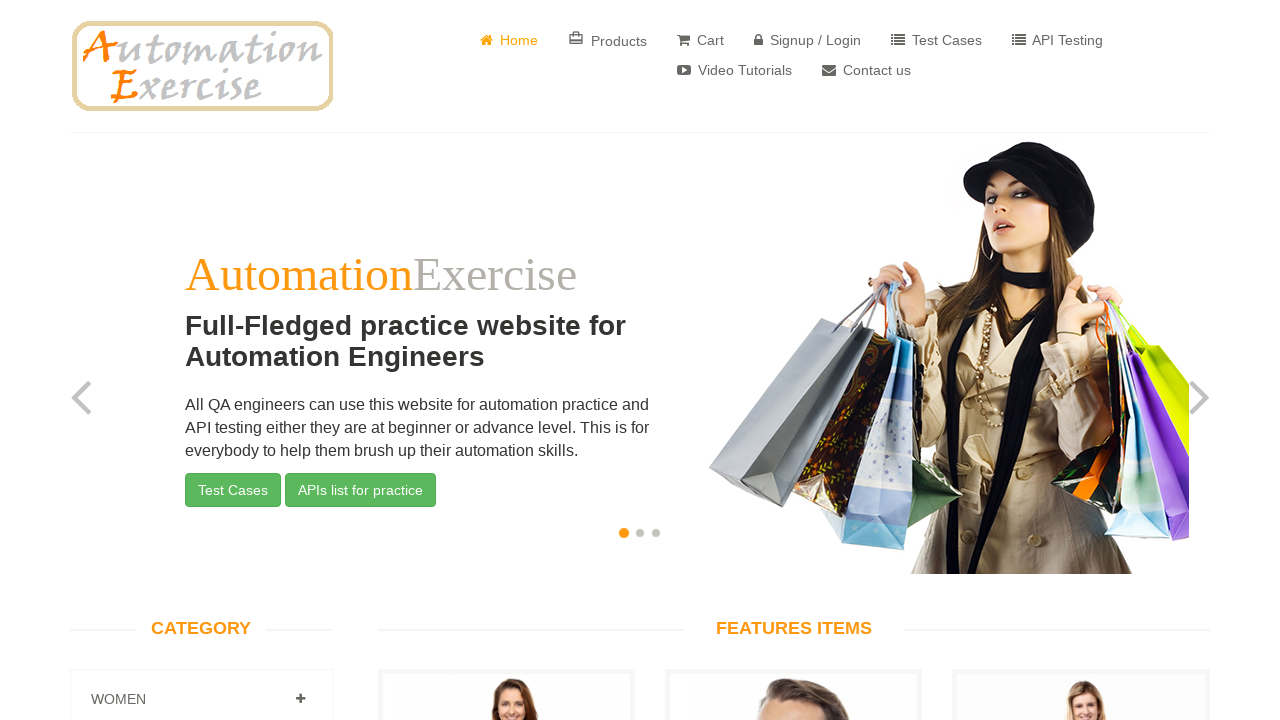